Tests that clicking the Home link opens a new tab navigating to demoqa.com homepage

Starting URL: https://demoqa.com/links

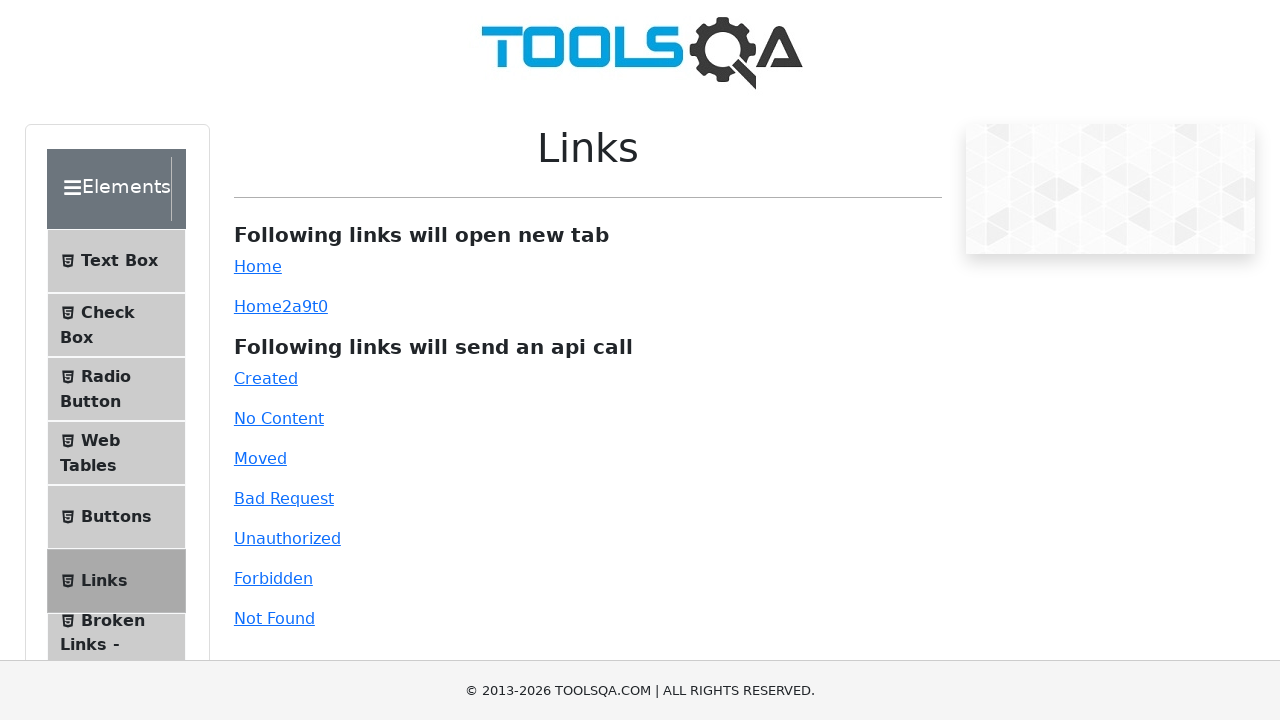

Clicked Home link to open new tab at (258, 266) on #simpleLink
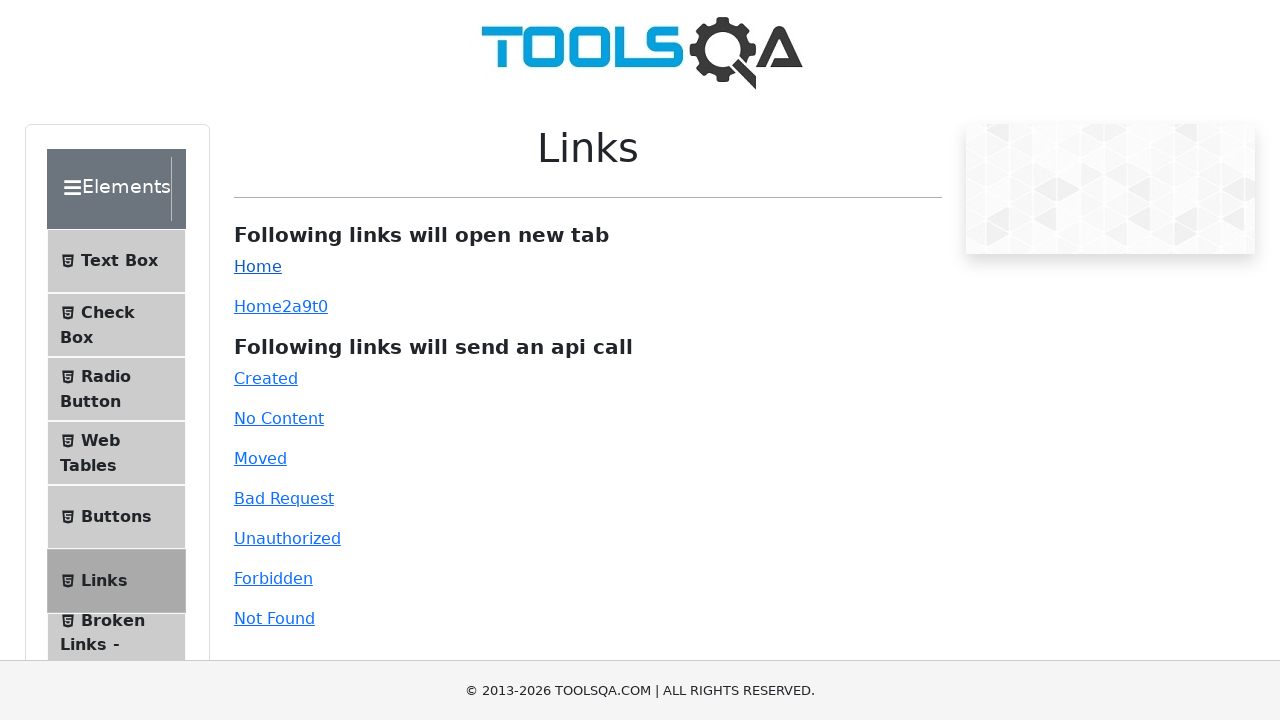

Retrieved new page object from context
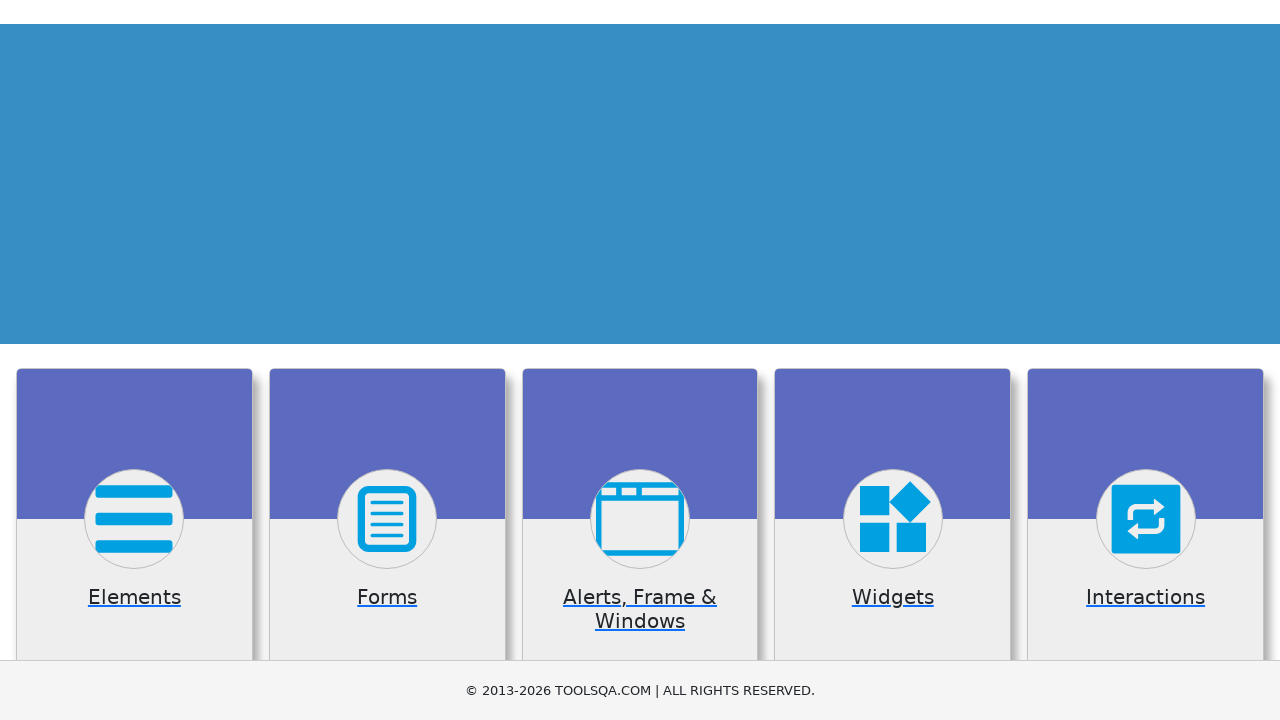

New page loaded successfully, navigated to demoqa.com homepage
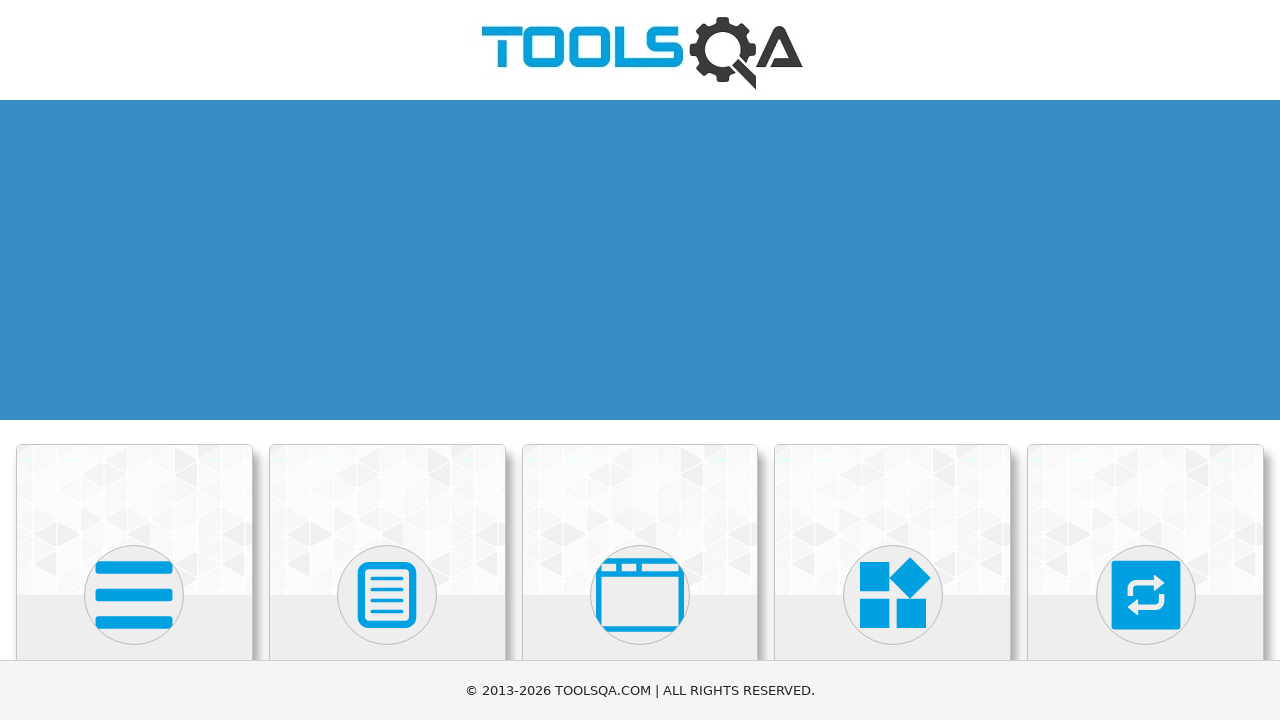

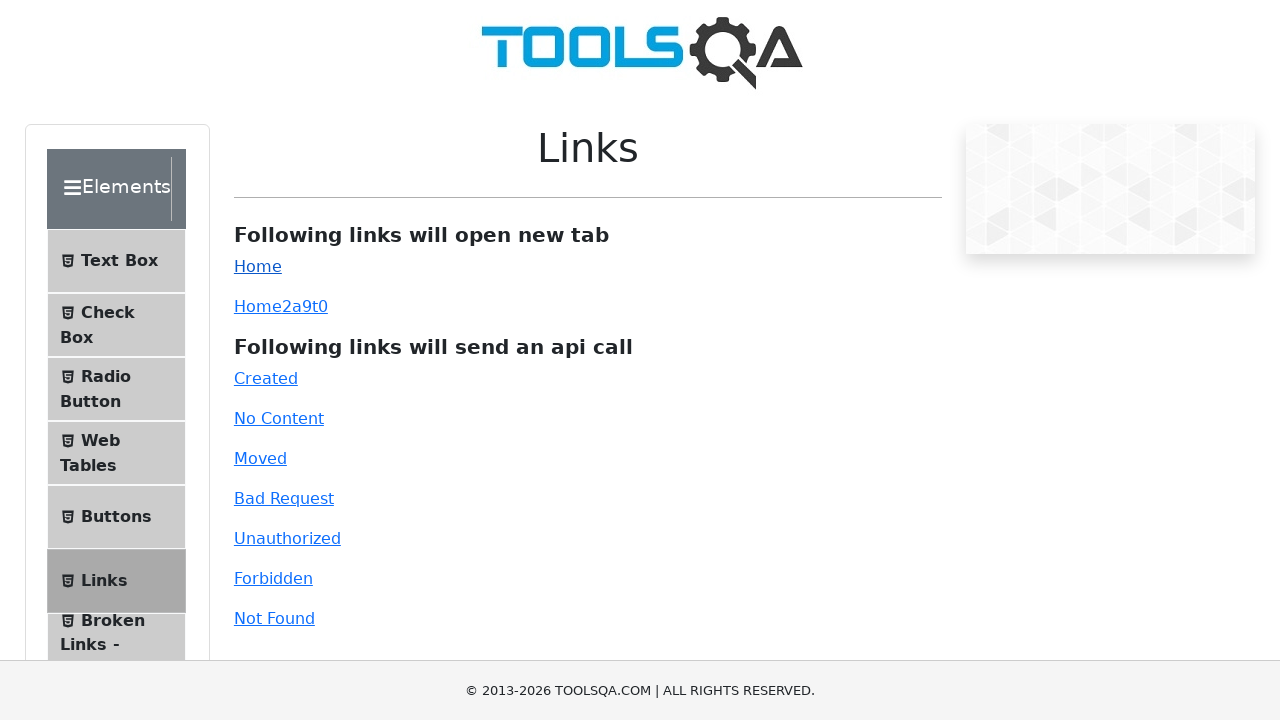